Tests that a page ID changes on refresh and matches the current timestamp by refreshing the page and comparing ID values

Starting URL: https://testpages.herokuapp.com/styled/refresh

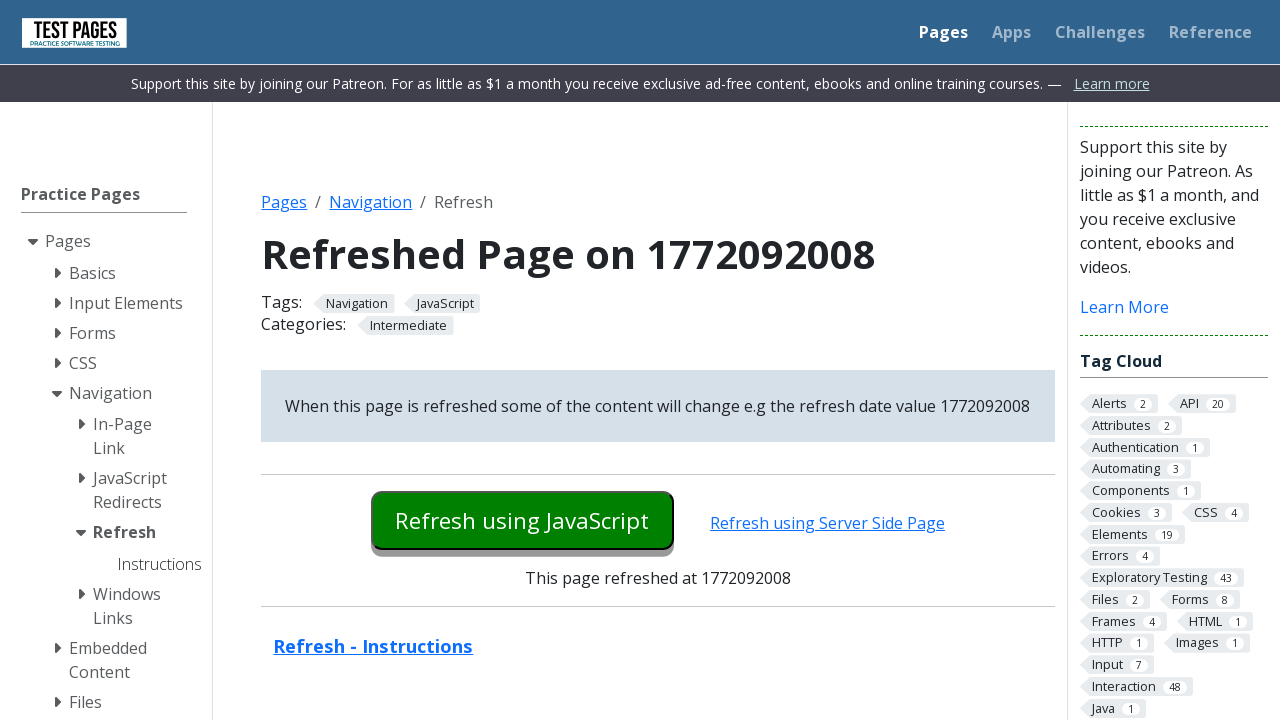

Located the refresh date element
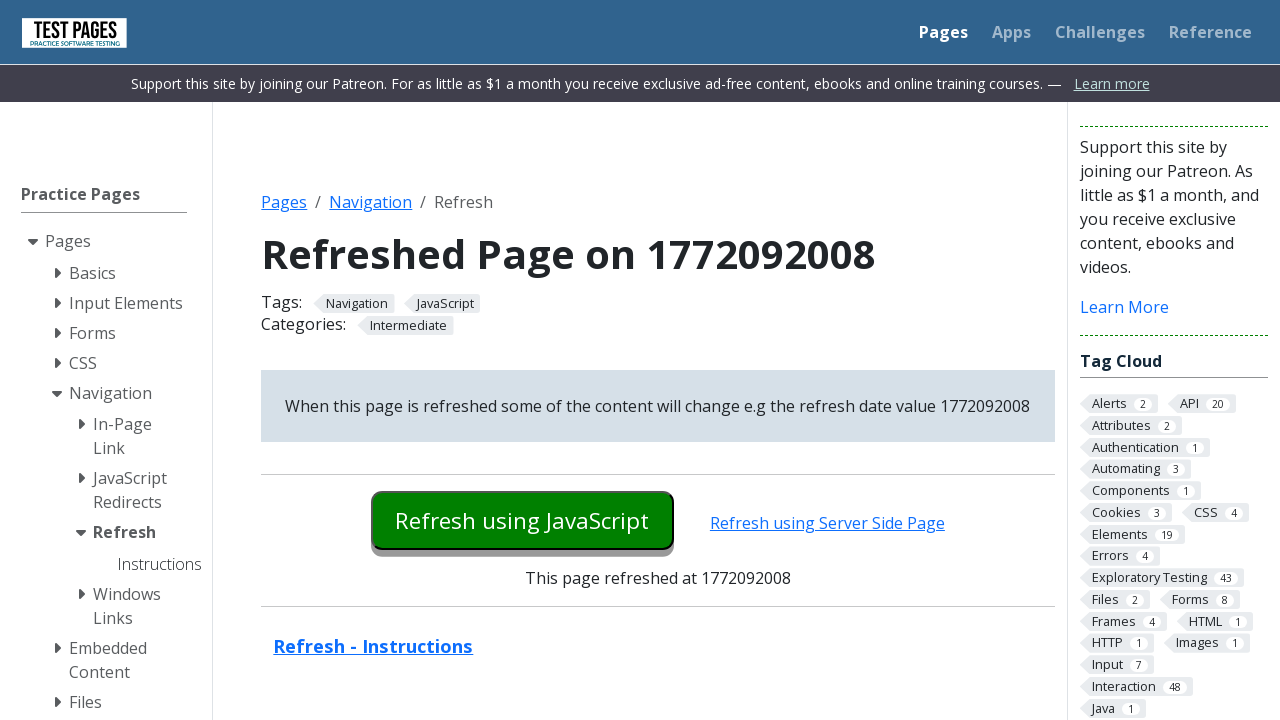

Retrieved initial text content from refresh date element
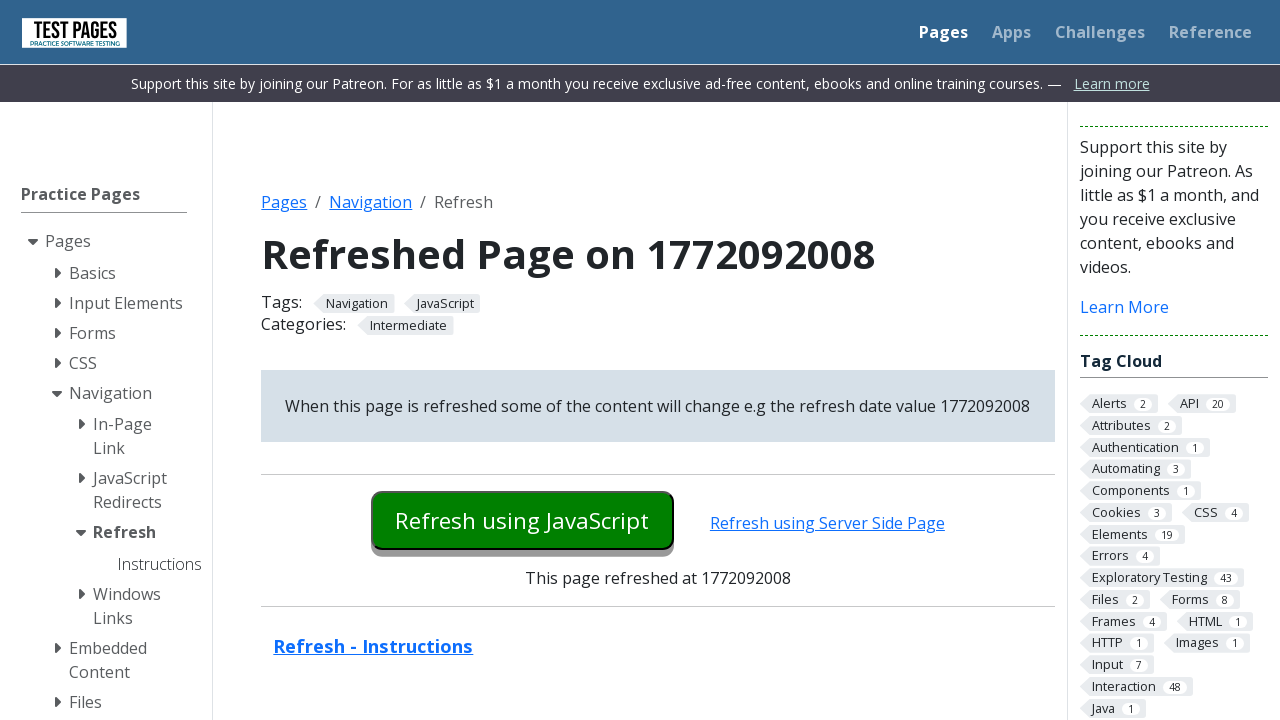

Extracted initial ID: 1772092008
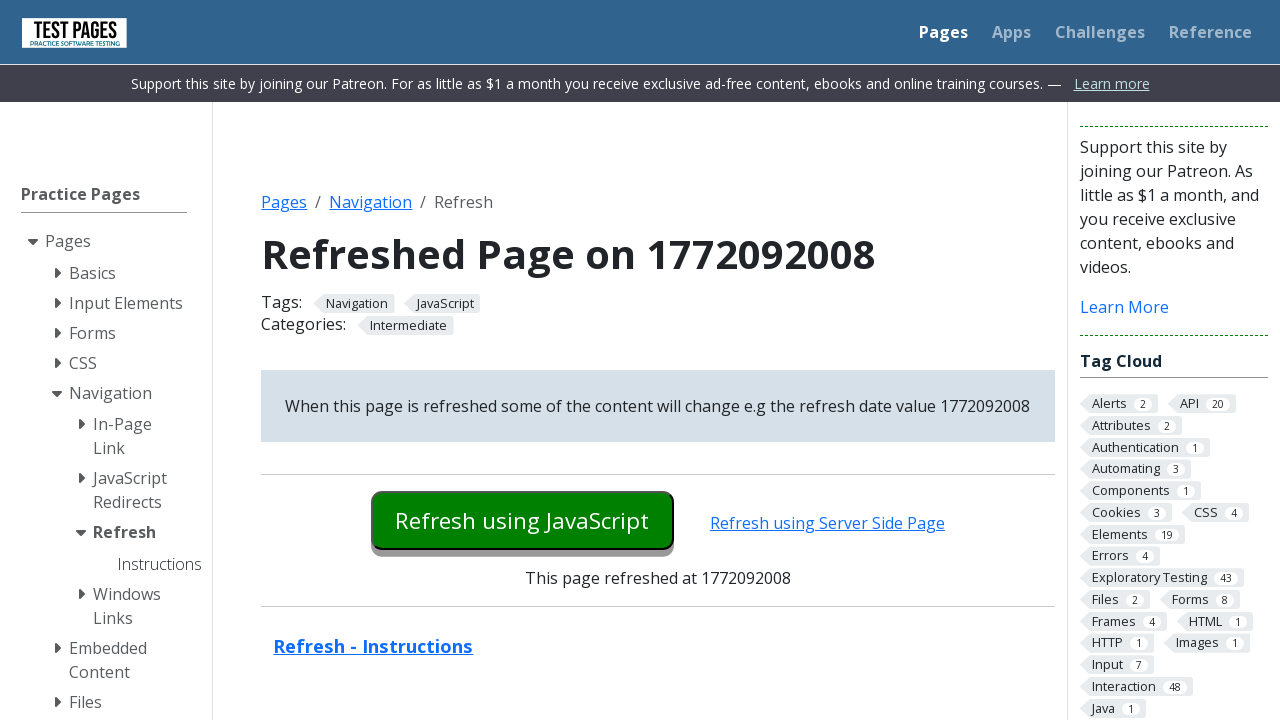

Reloaded the page to refresh the ID
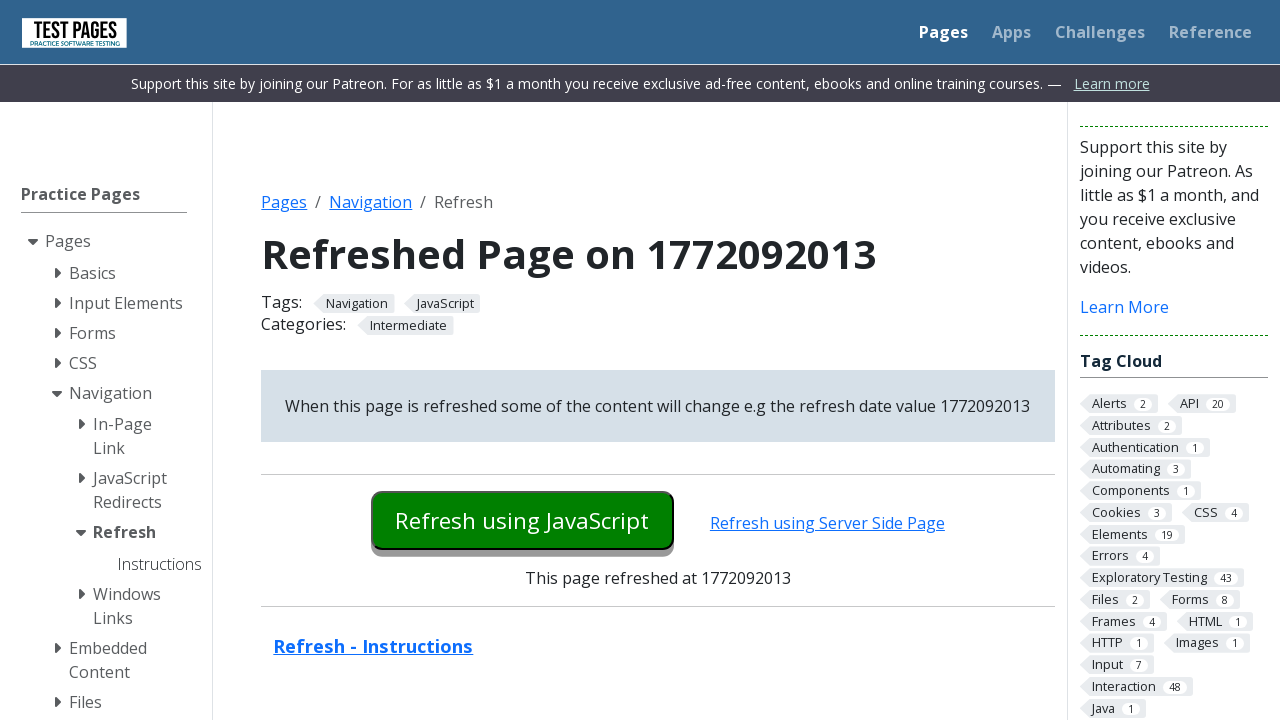

Located the refresh date element after page reload
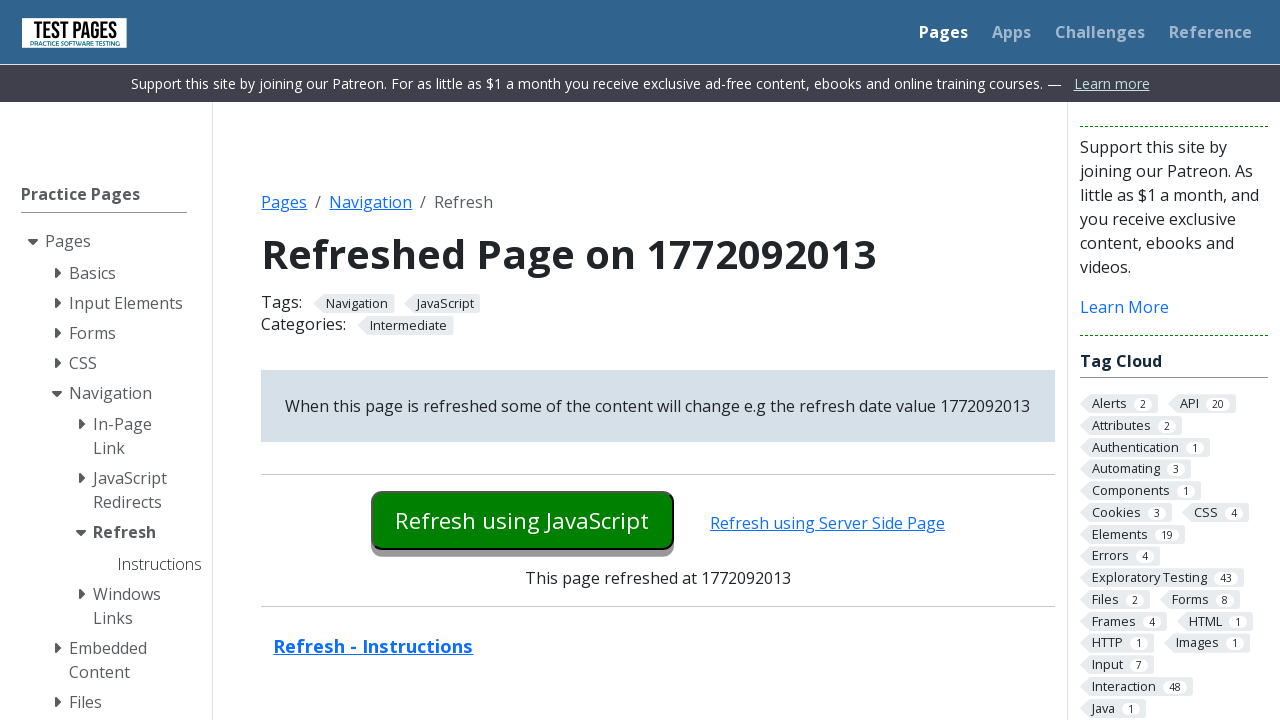

Retrieved new text content from refresh date element
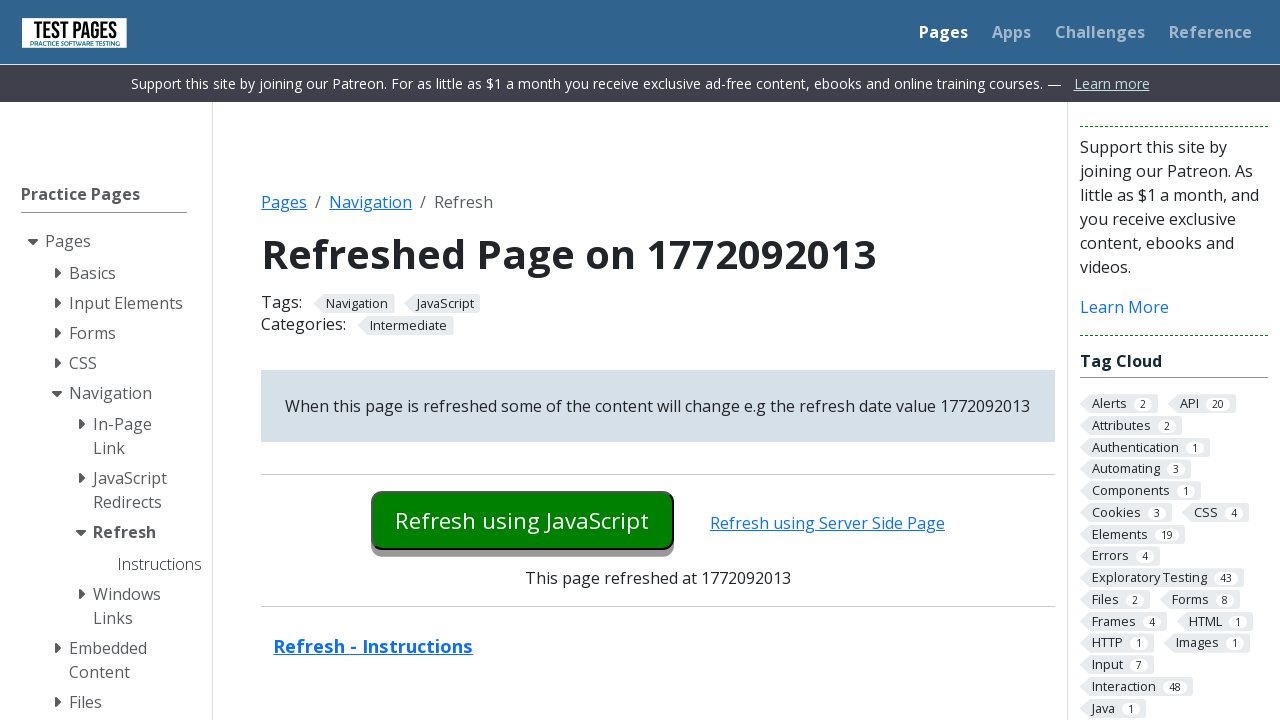

Extracted new ID after refresh: 1772092013
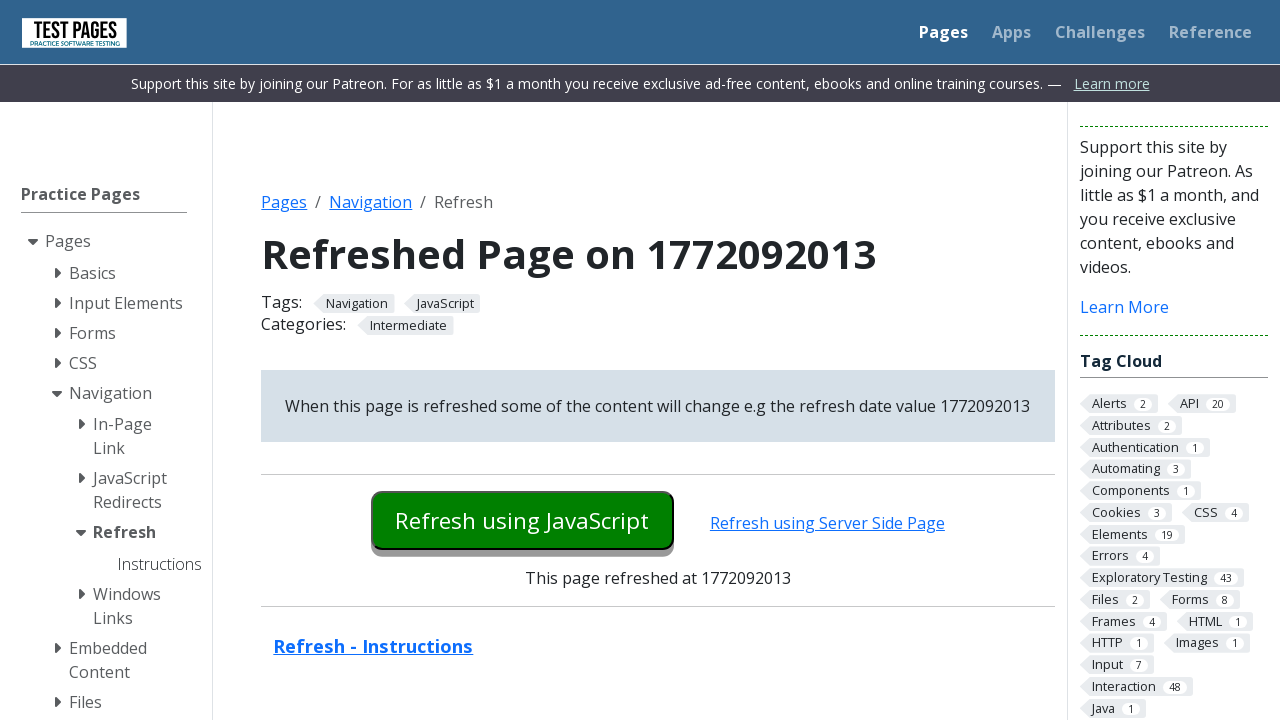

Verified that ID changed from 1772092008 to 1772092013
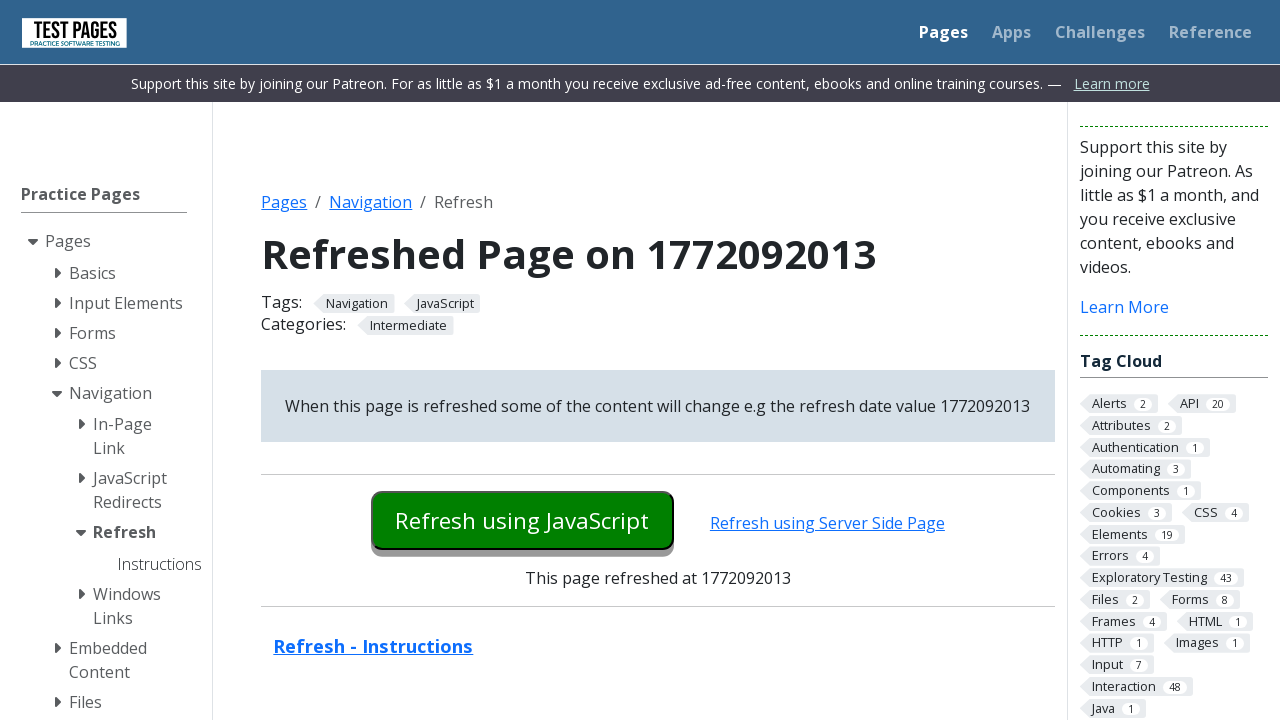

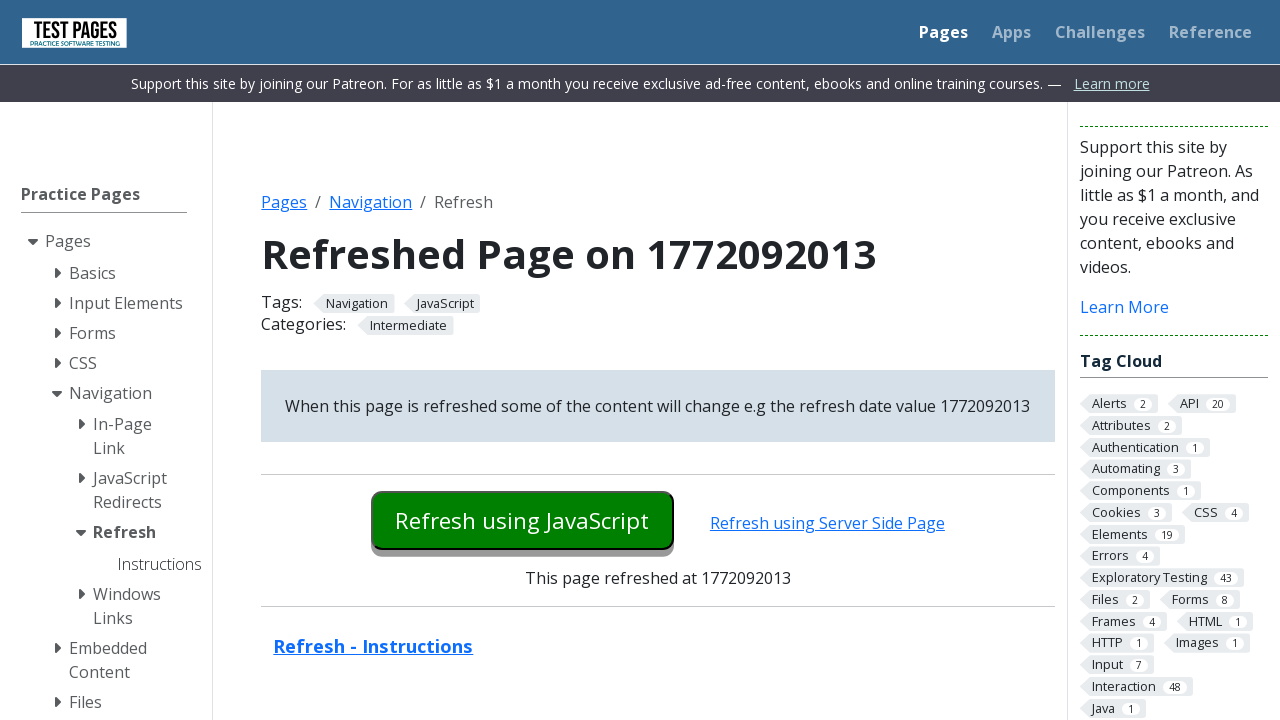